Tests drag and drop functionality by dragging an element from one location and dropping it to another target area

Starting URL: https://testautomationpractice.blogspot.com/

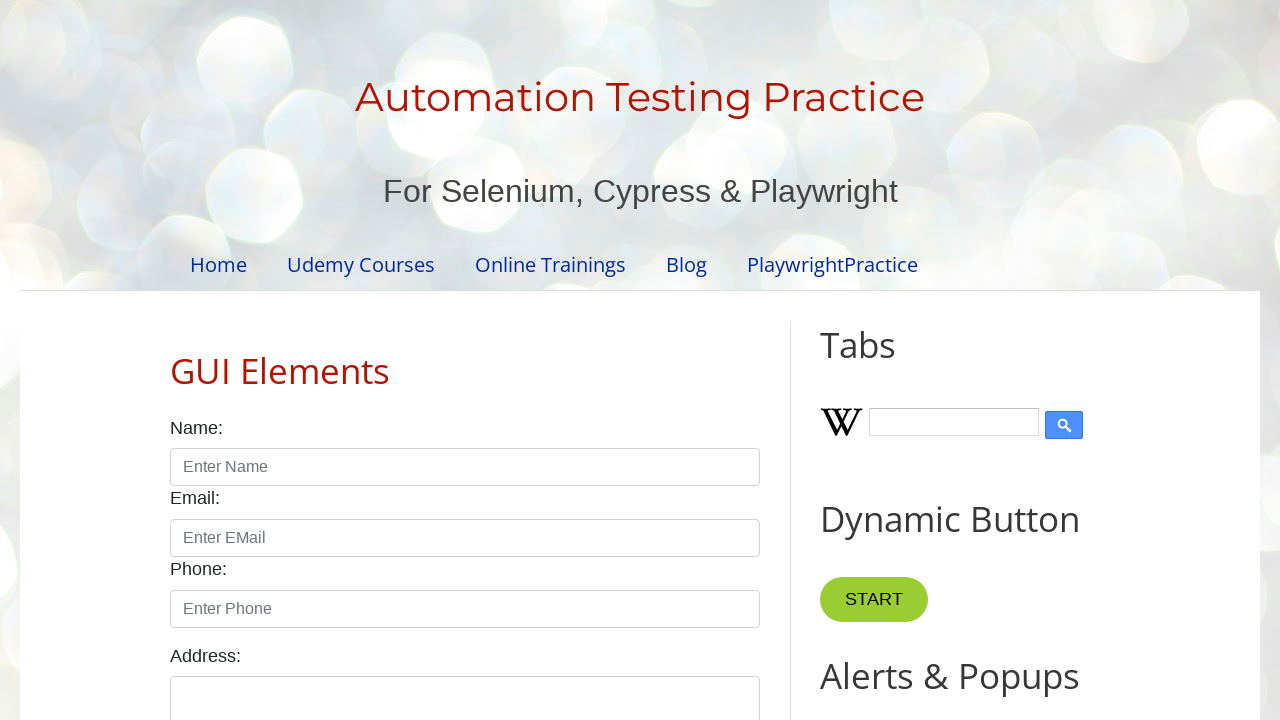

Located the draggable element with id 'draggable'
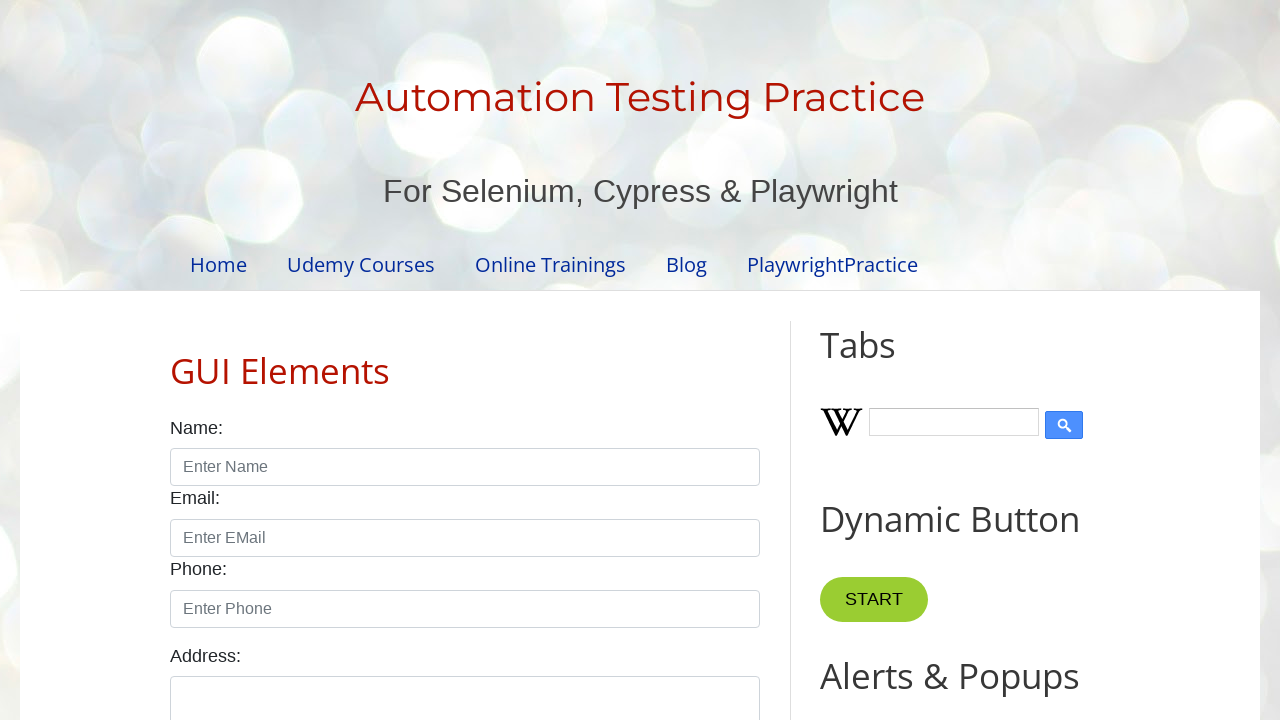

Located the droppable target element with id 'droppable'
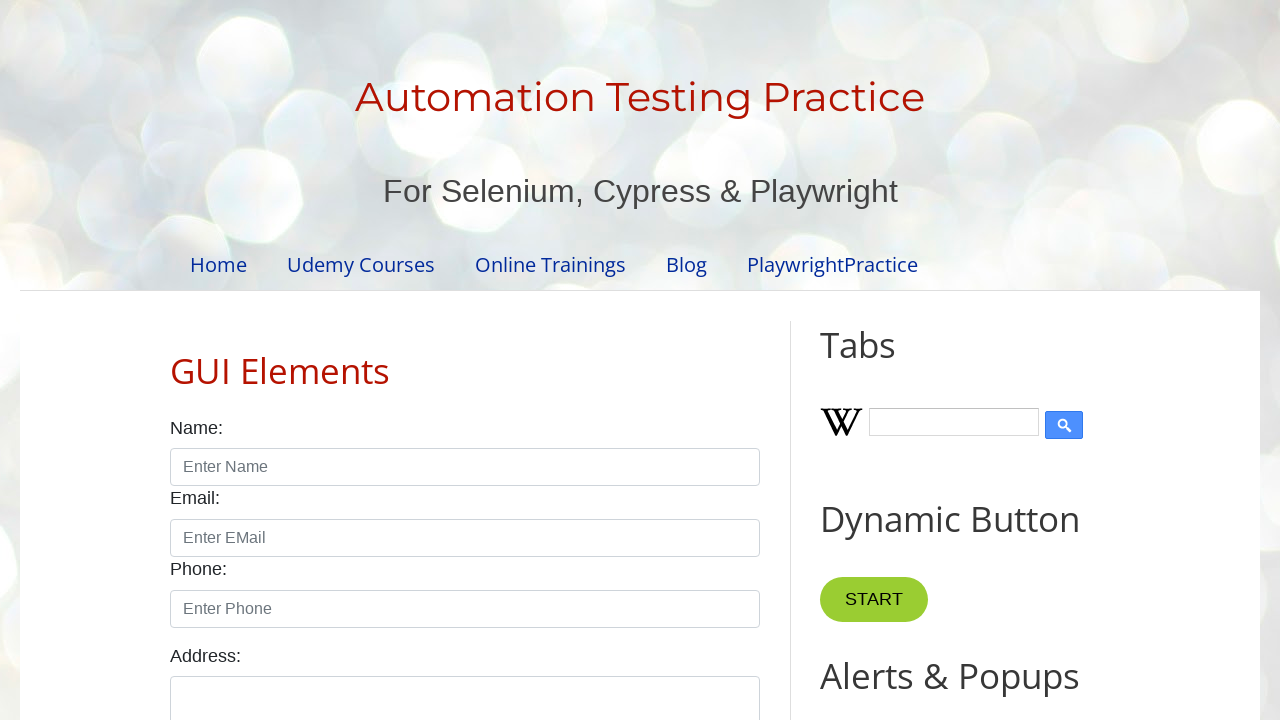

Dragged element from draggable area and dropped it on droppable target at (1015, 386)
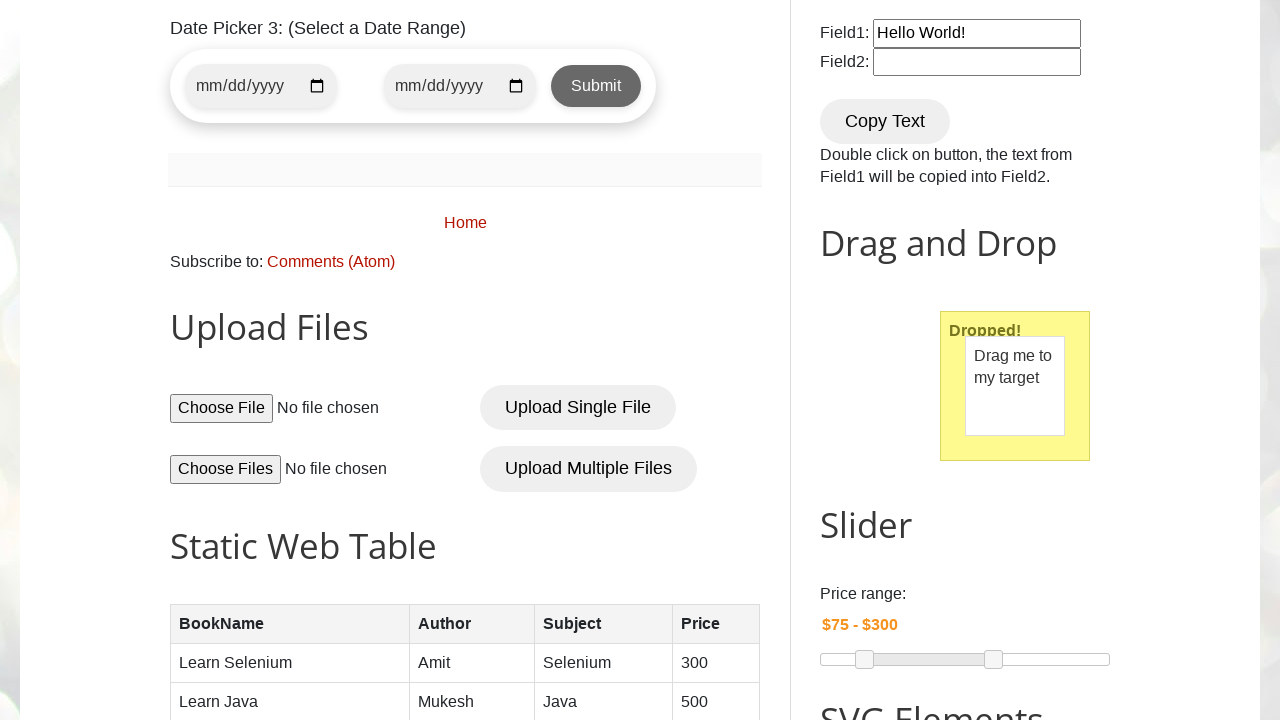

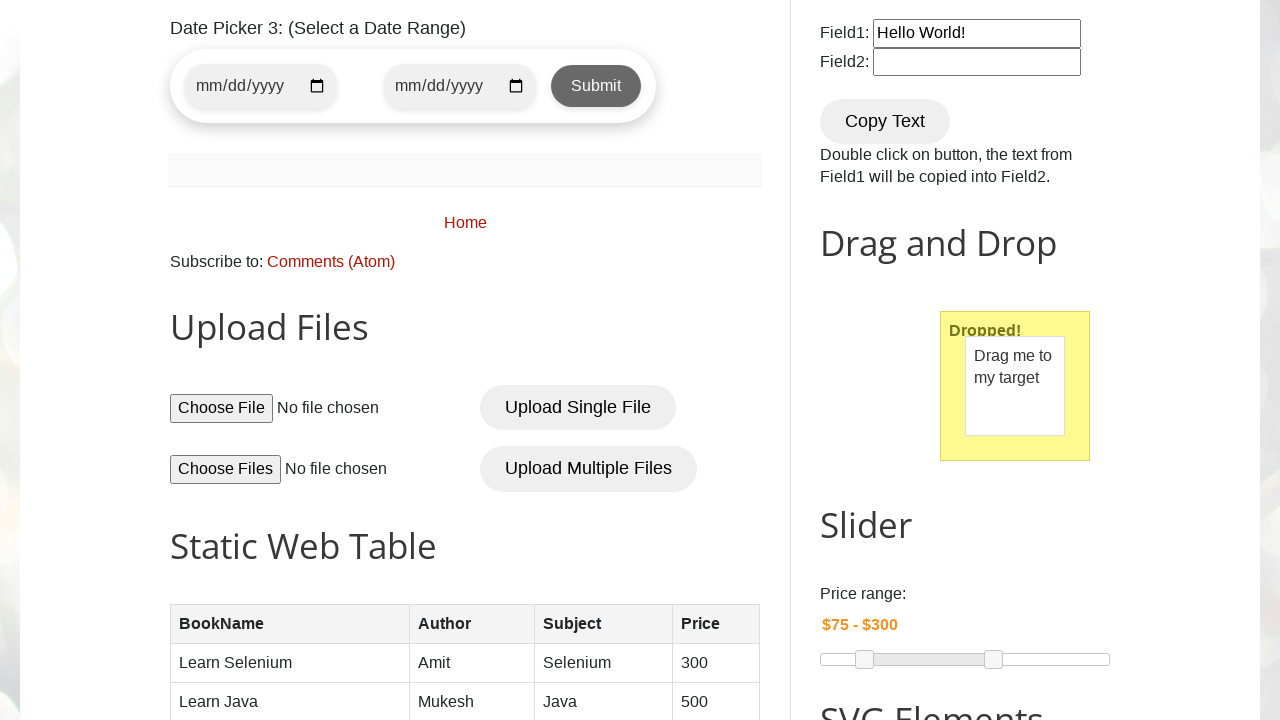